Tests JavaScript confirm dialog by clicking confirm button, accepting the dialog, and verifying result text

Starting URL: http://practice.cydeo.com/javascript_alerts

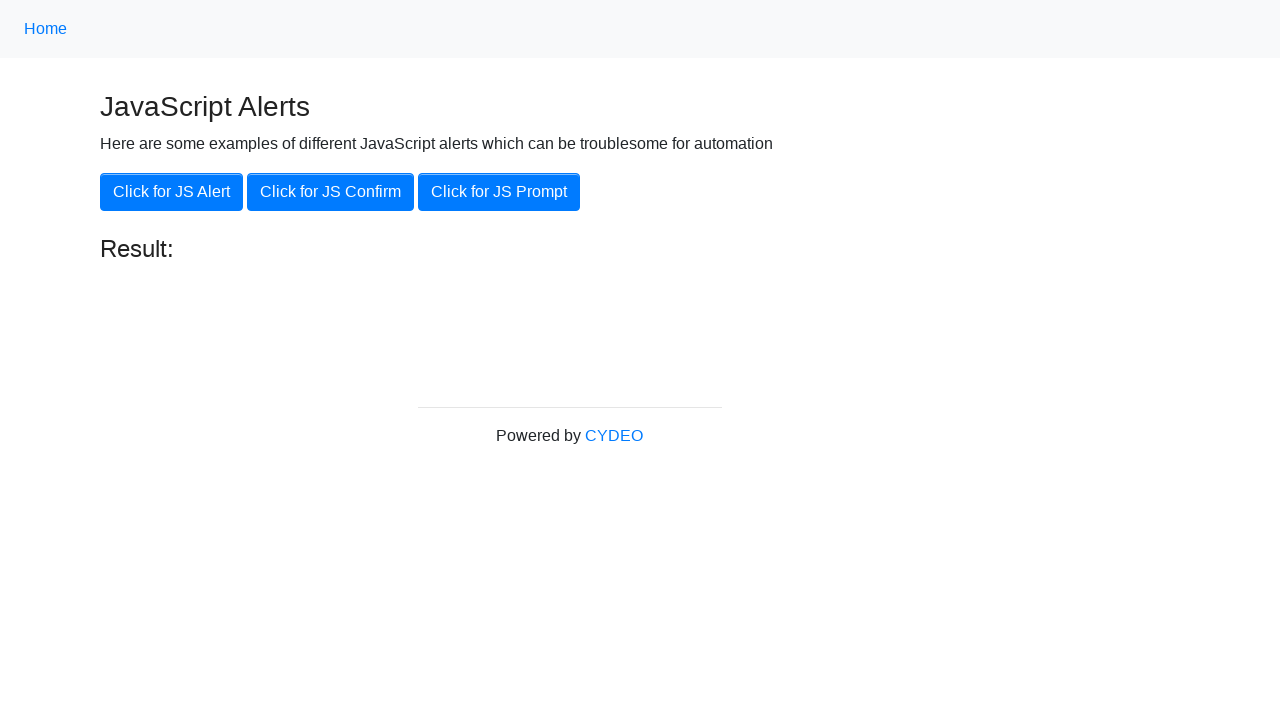

Clicked the 'Click for JS Confirm' button to trigger confirm dialog at (330, 192) on xpath=//button[.='Click for JS Confirm']
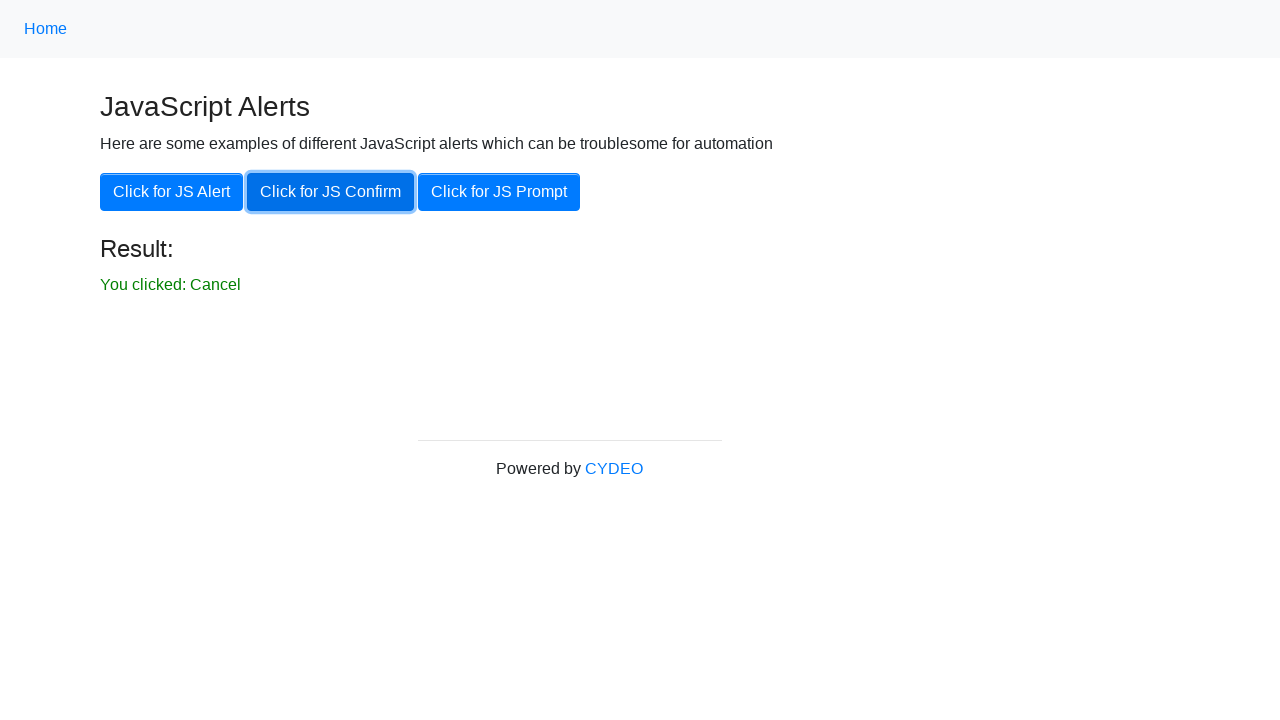

Set up dialog handler to accept confirm dialog
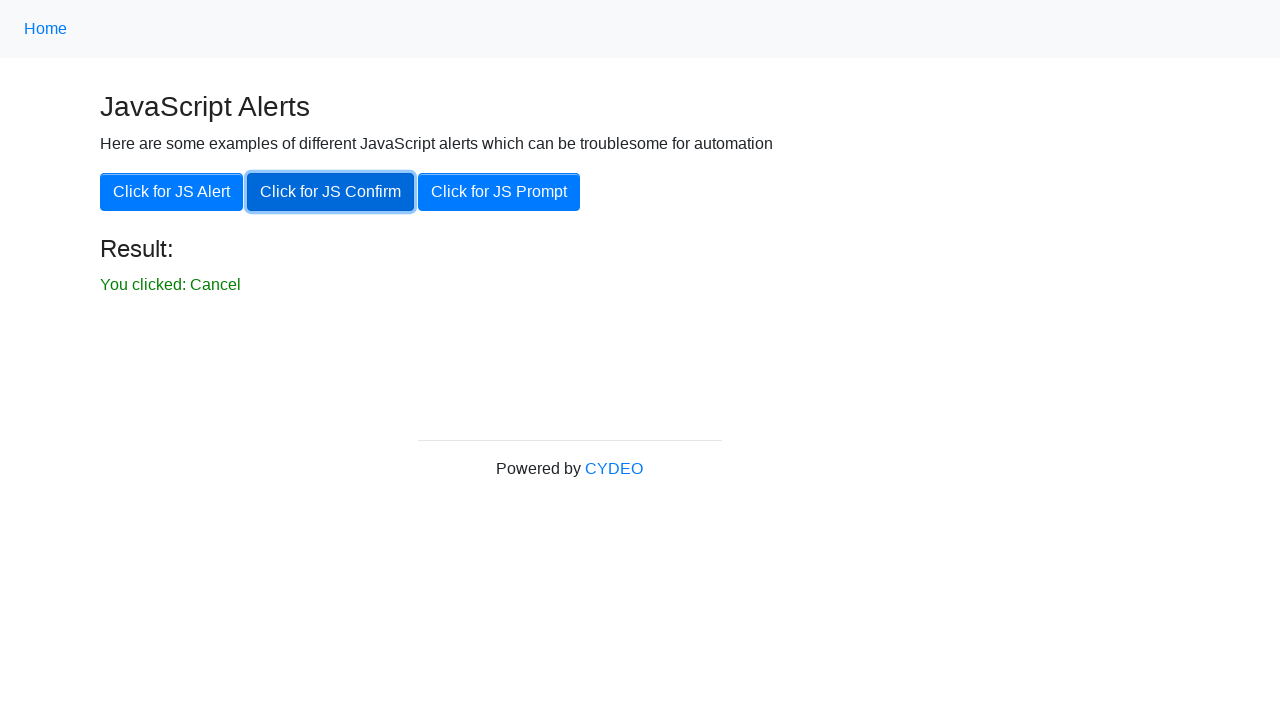

Clicked the 'Click for JS Confirm' button again to trigger and accept the confirm dialog at (330, 192) on xpath=//button[.='Click for JS Confirm']
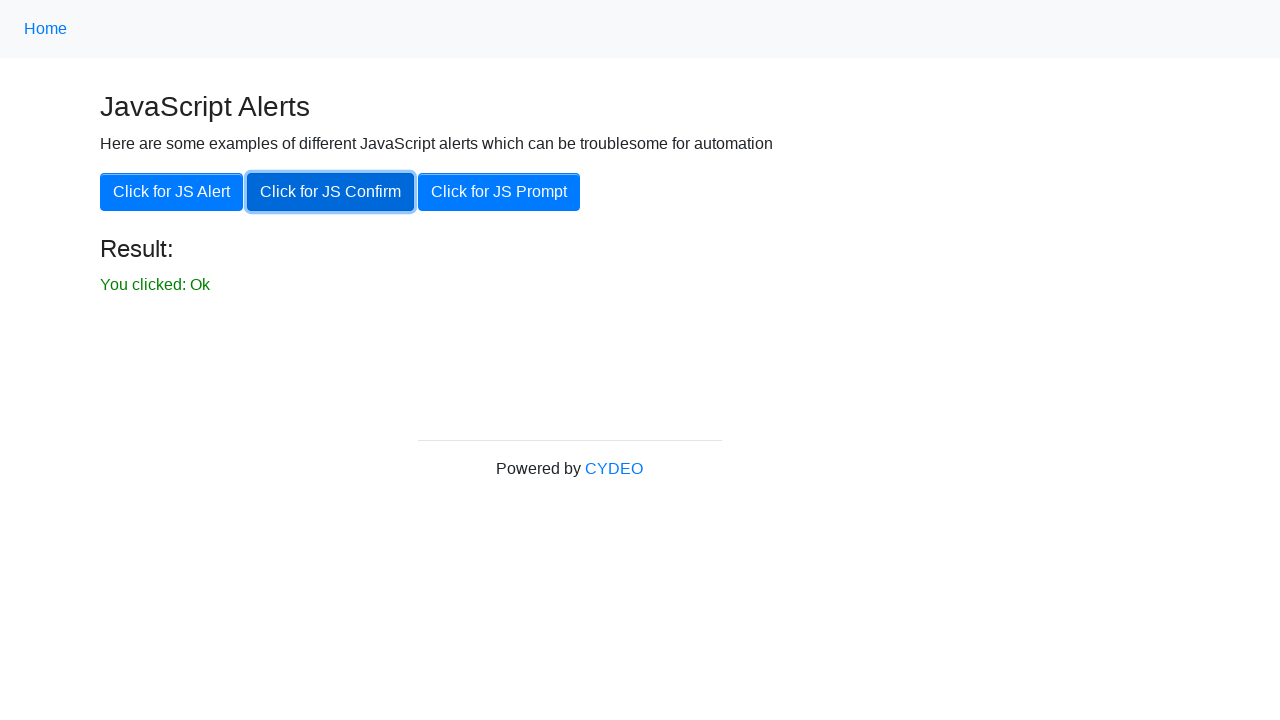

Verified that result text is displayed after confirming the dialog
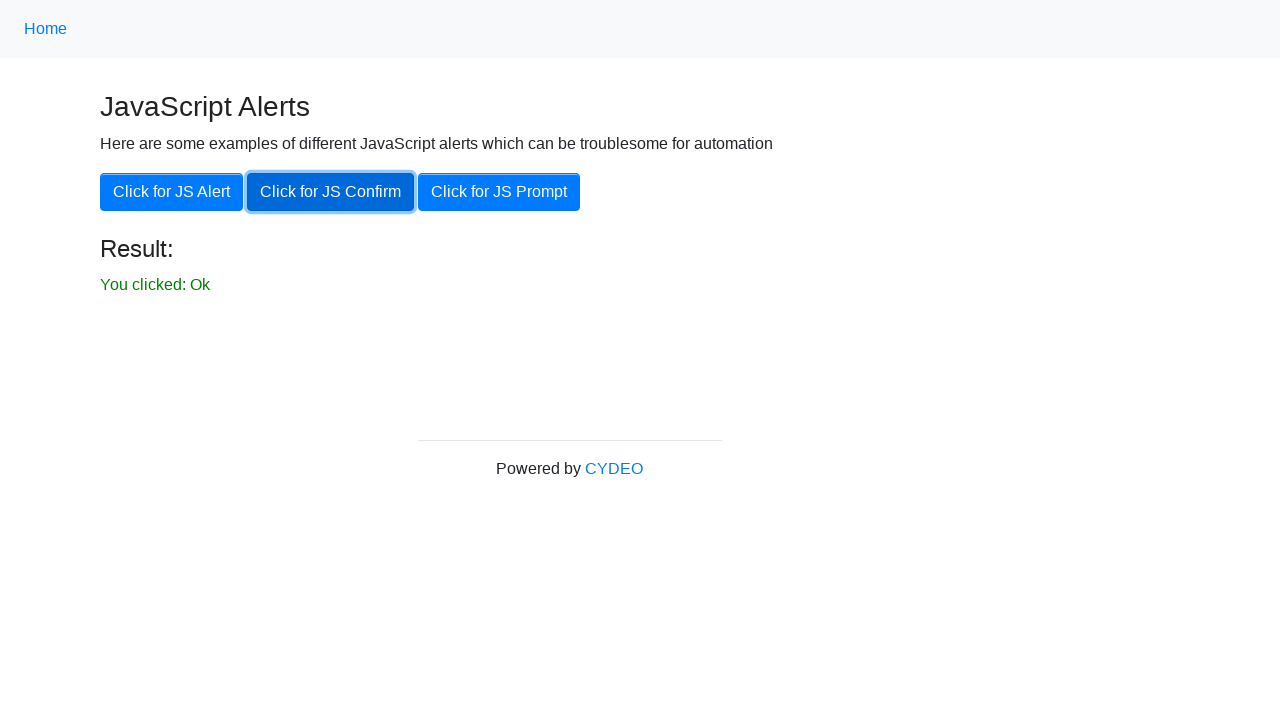

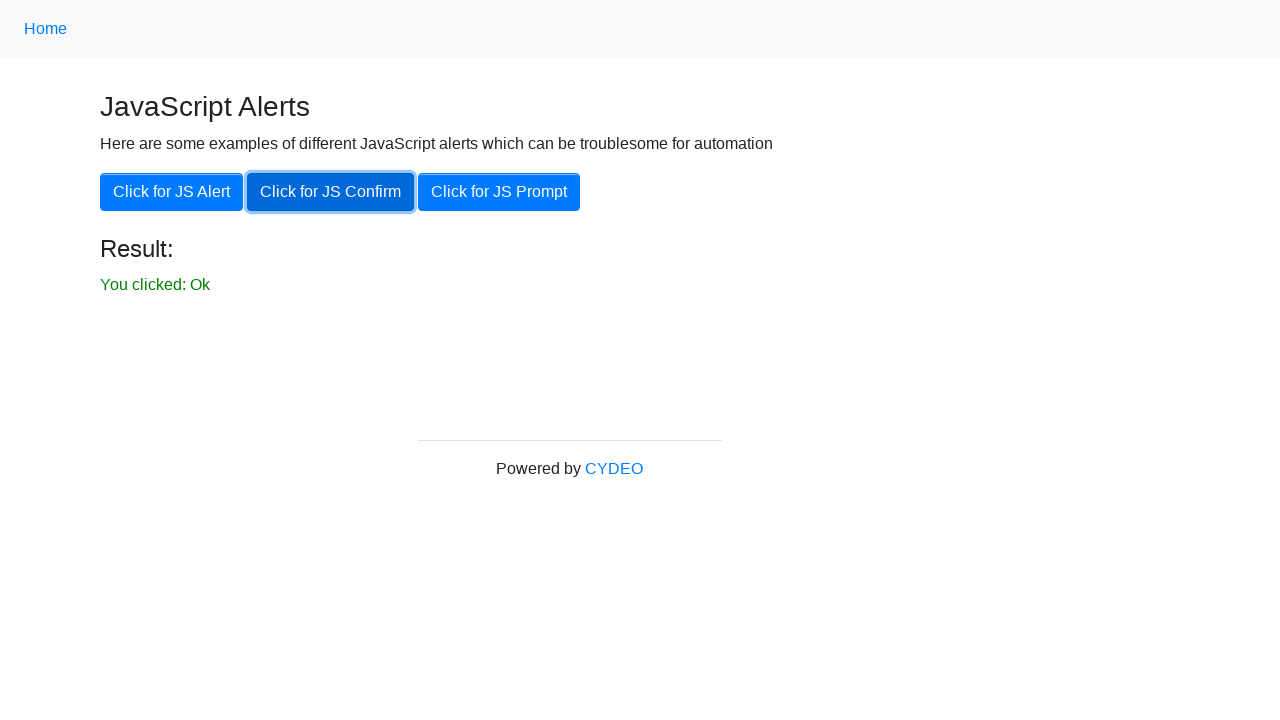